Tests clicking the browse & search SAEs button and verifies navigation to the browse section

Starting URL: https://neuronpedia.org/gemma-scope#main

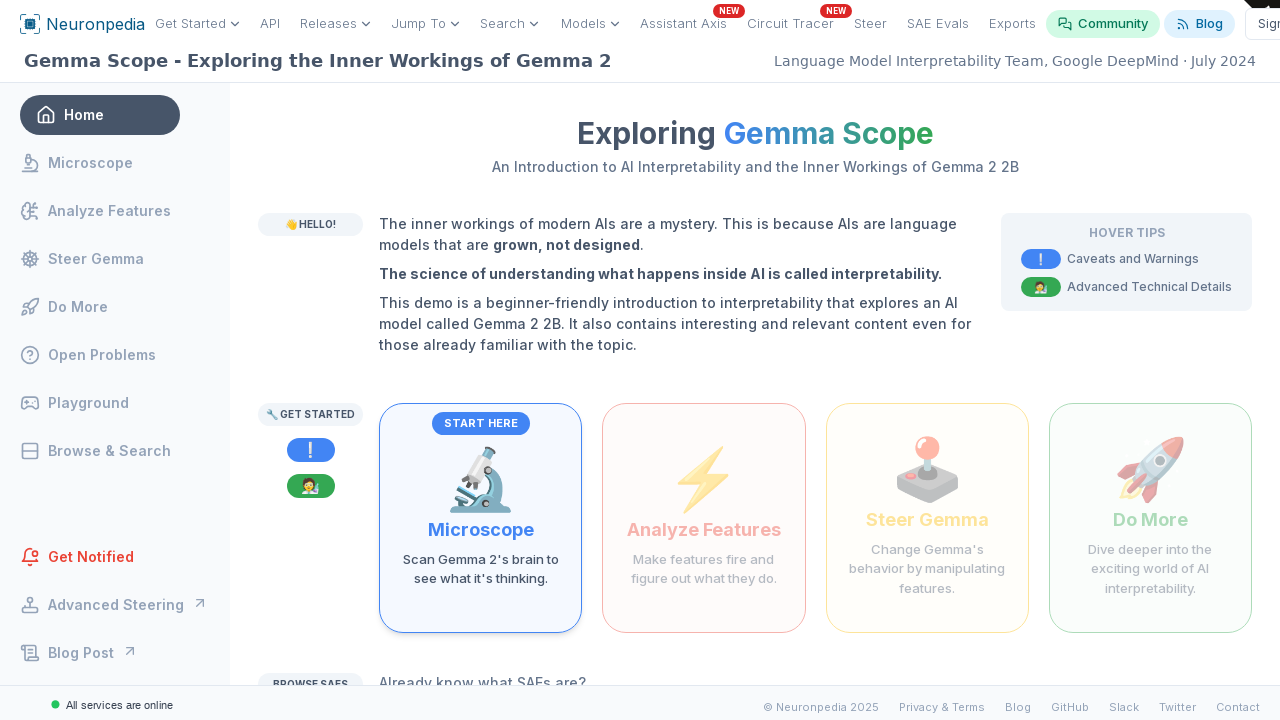

Clicked the 'Directly explore the SAEs in Gemma Scope' button at (532, 622) on internal:text="Directly explore the SAEs in Gemma Scope"i
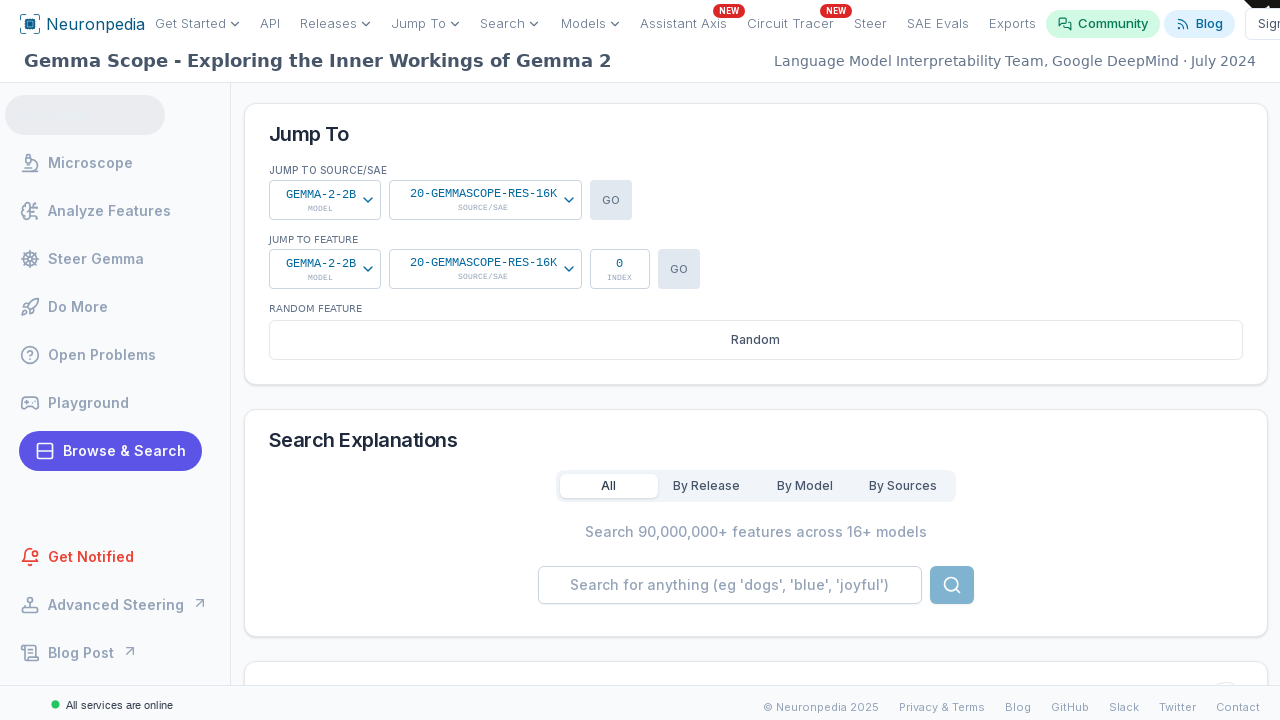

Verified navigation to browse section at gemma-scope#browse
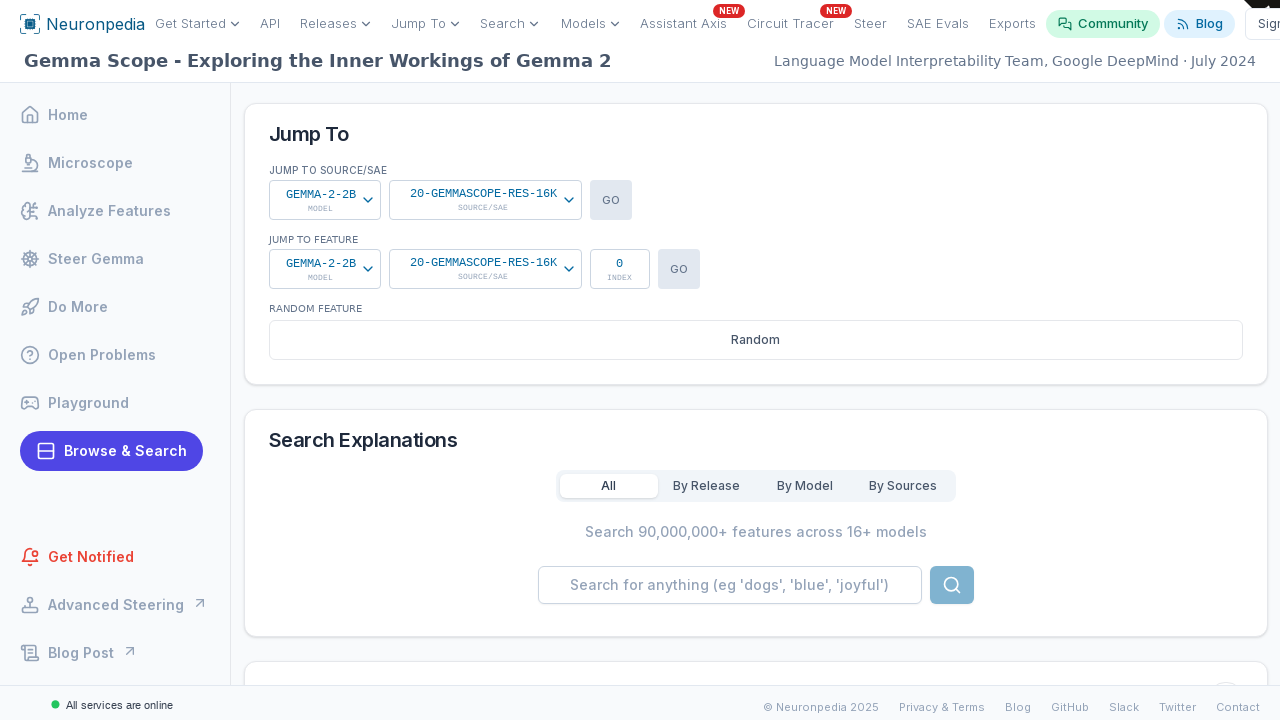

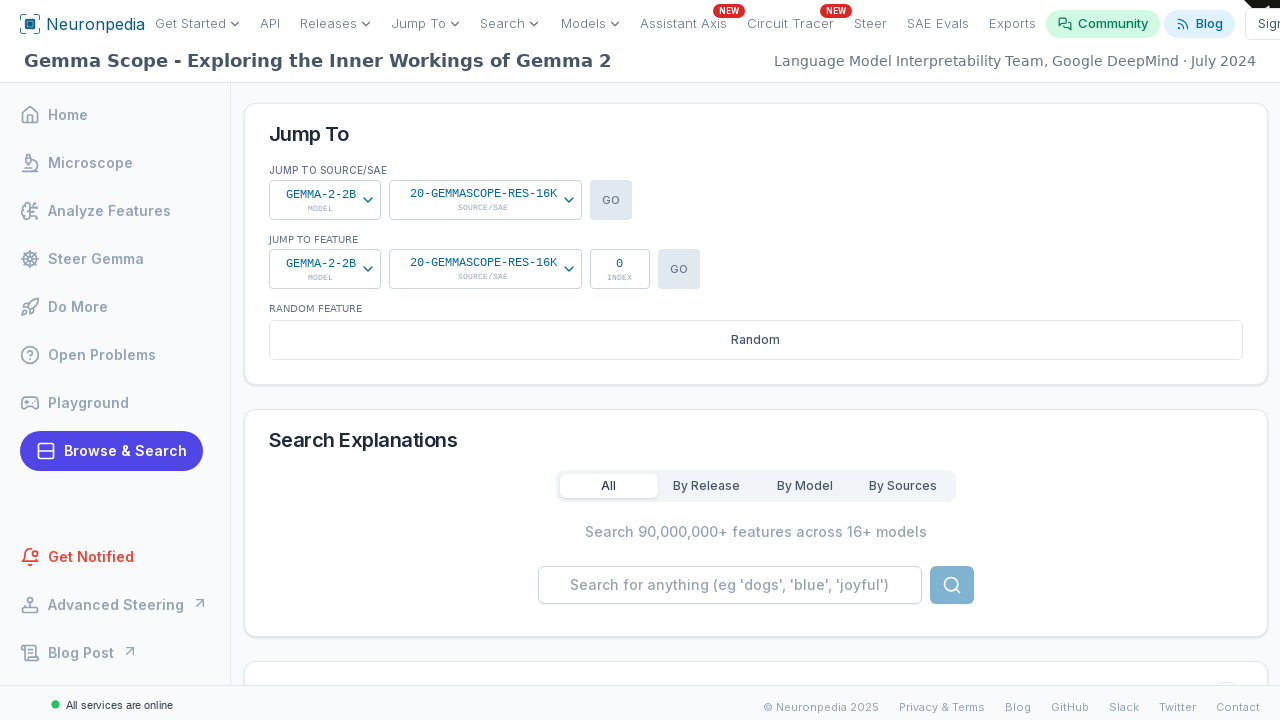